Tests the text box form by filling in full name, email, current address and permanent address fields

Starting URL: https://demoqa.com/

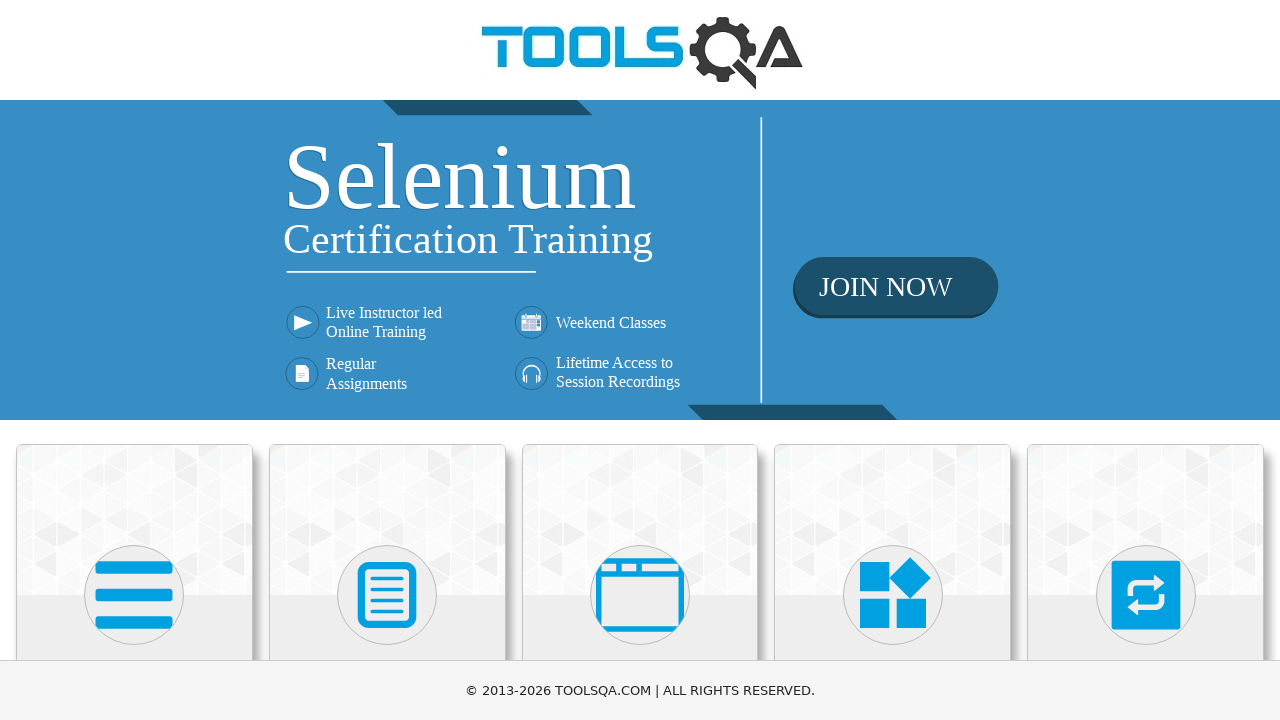

Clicked on Elements button at (134, 360) on text=Elements
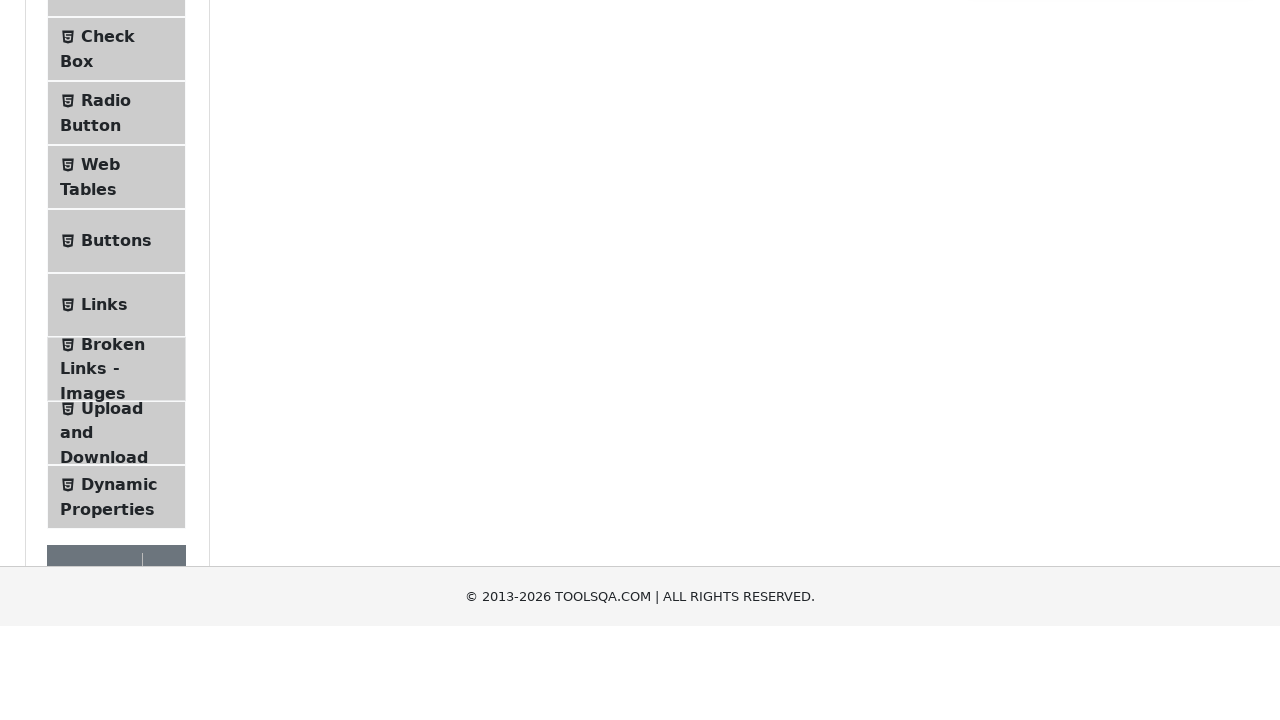

Clicked on Text Box in sidebar at (119, 261) on text=Text Box
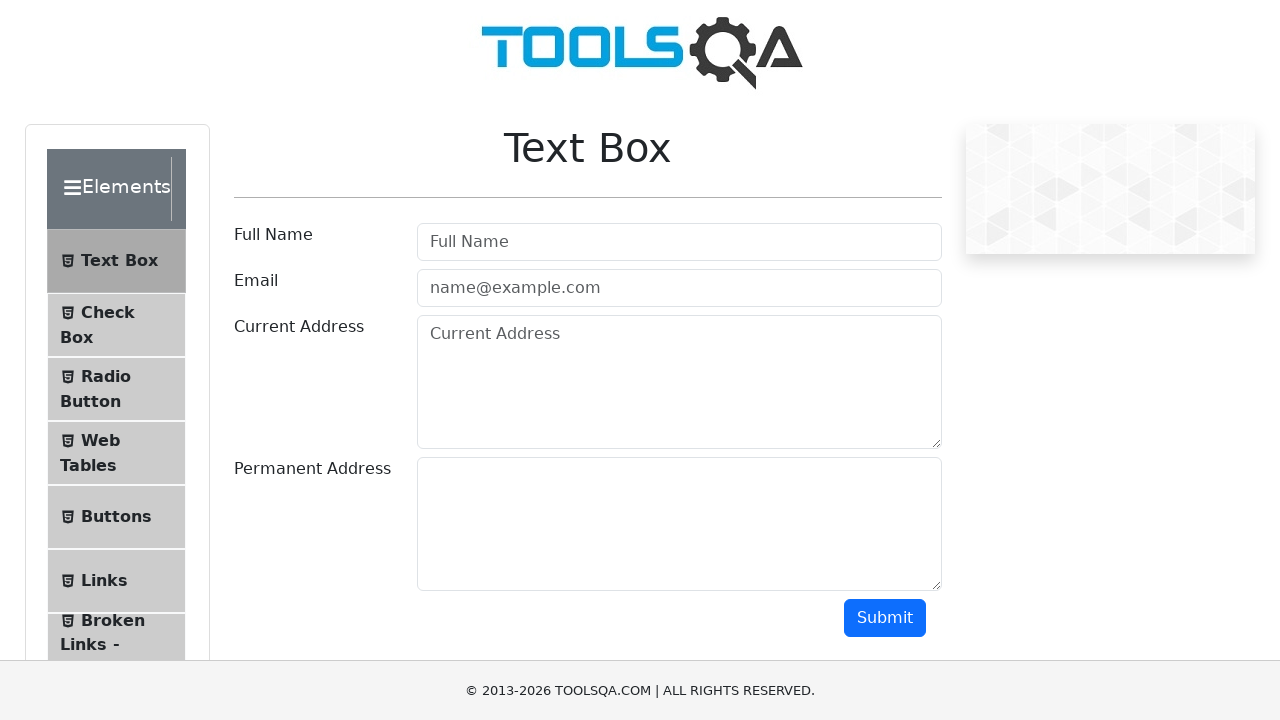

Filled in full name field with 'Milan Jorgos' on #userName
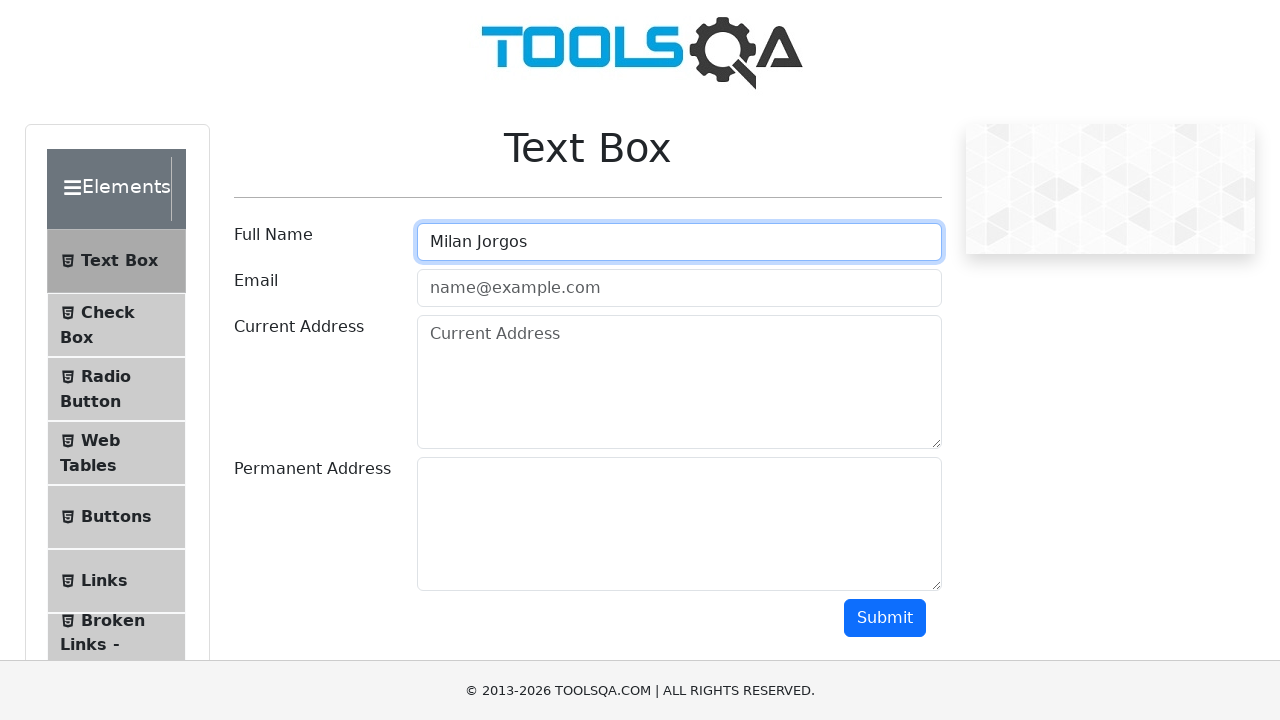

Filled in email field with 'imeprezime@mail.com' on #userEmail
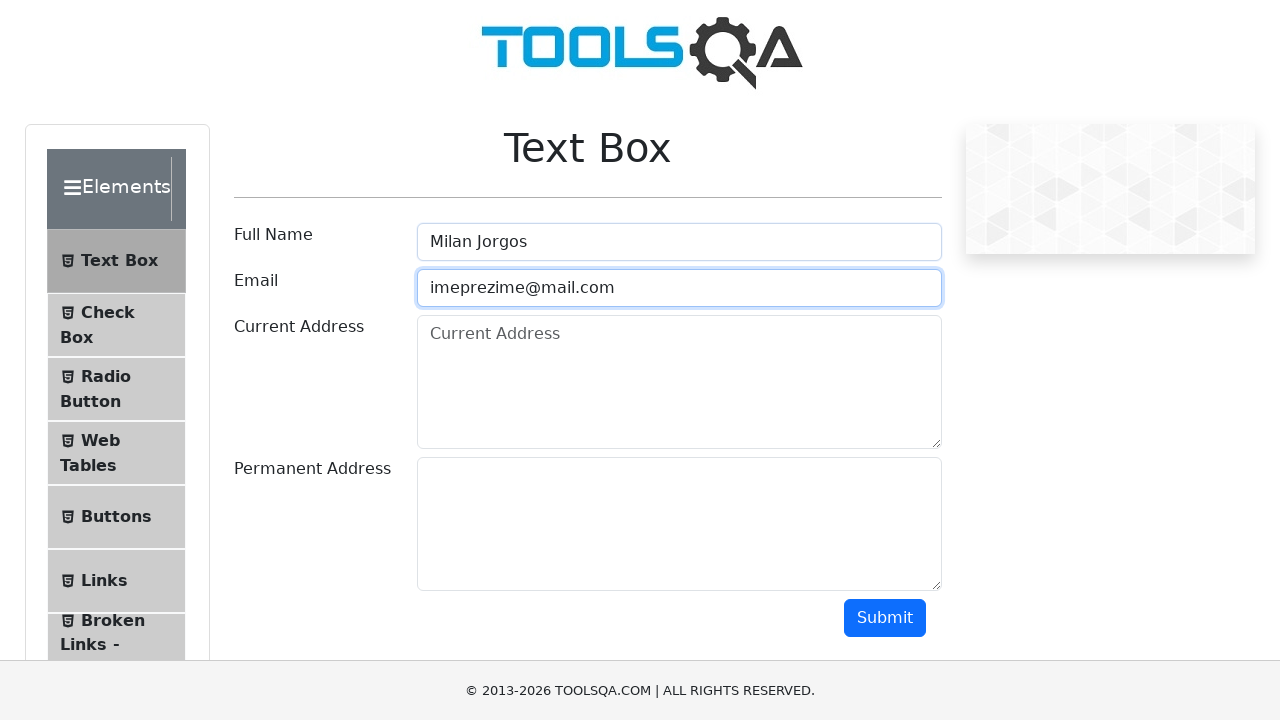

Filled in current address field with 'Tall Steve numero 357' on #currentAddress
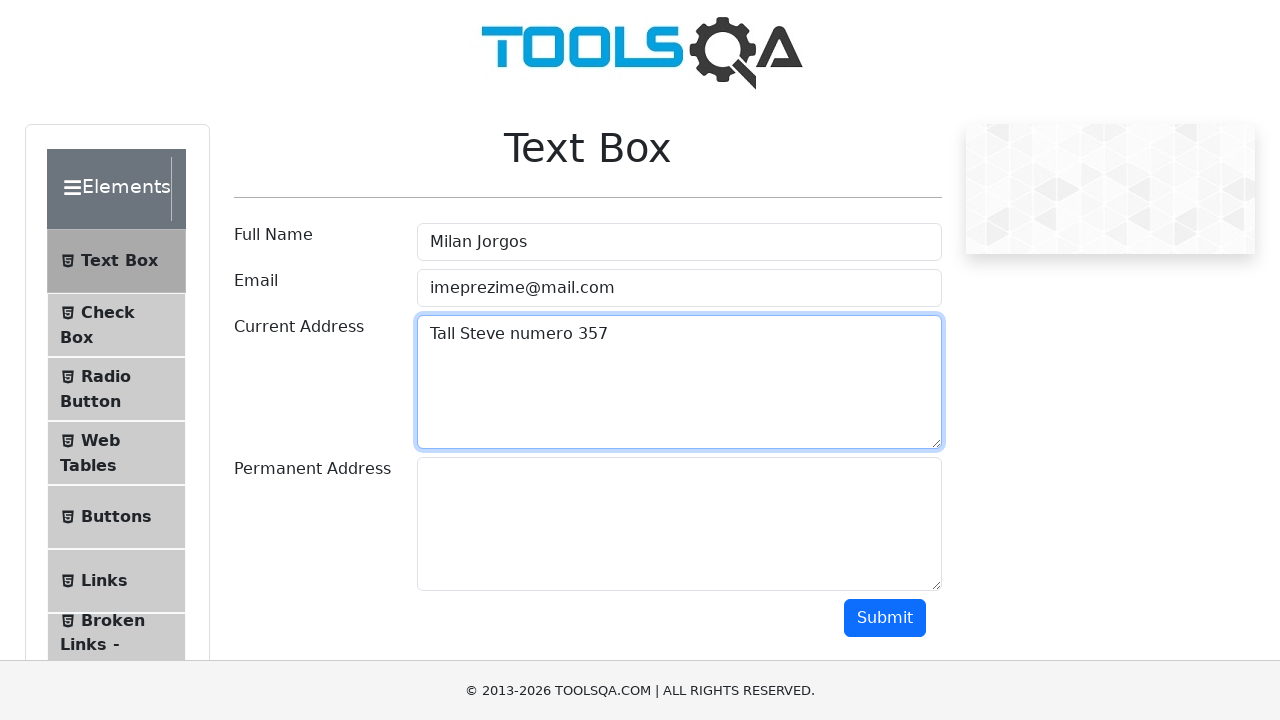

Filled in permanent address field with 'Gandraz plejs 13' on #permanentAddress
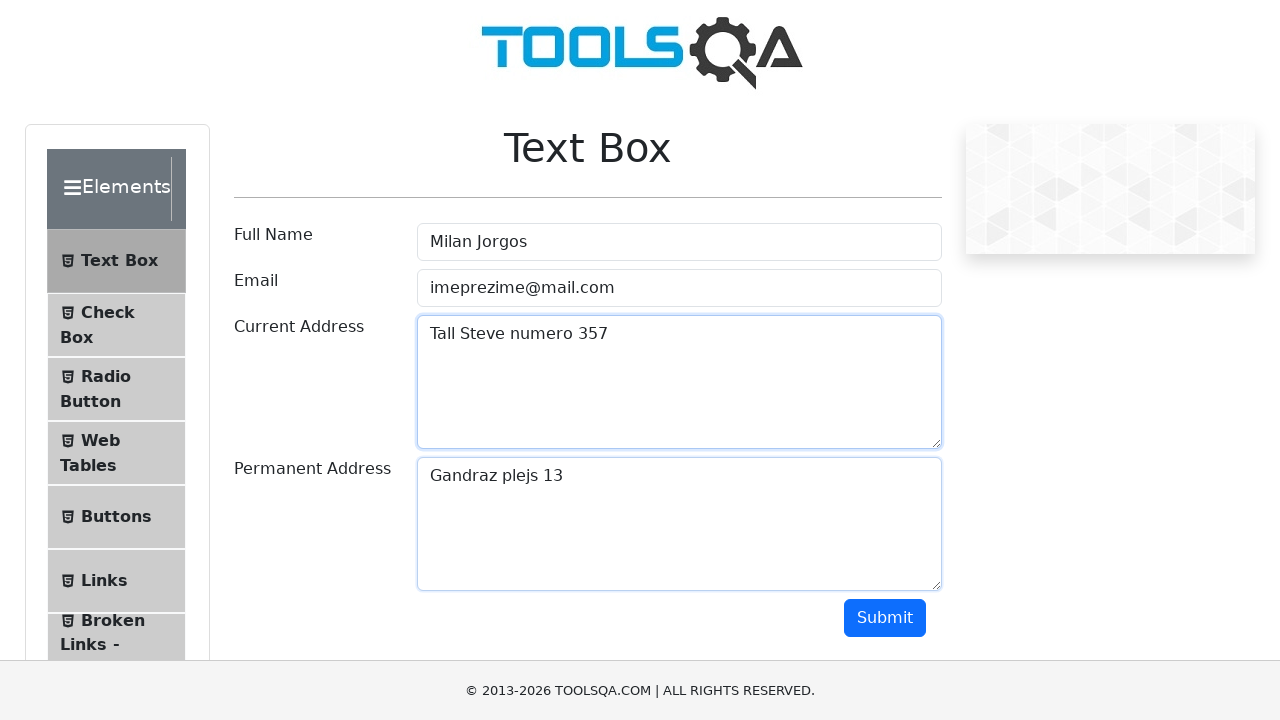

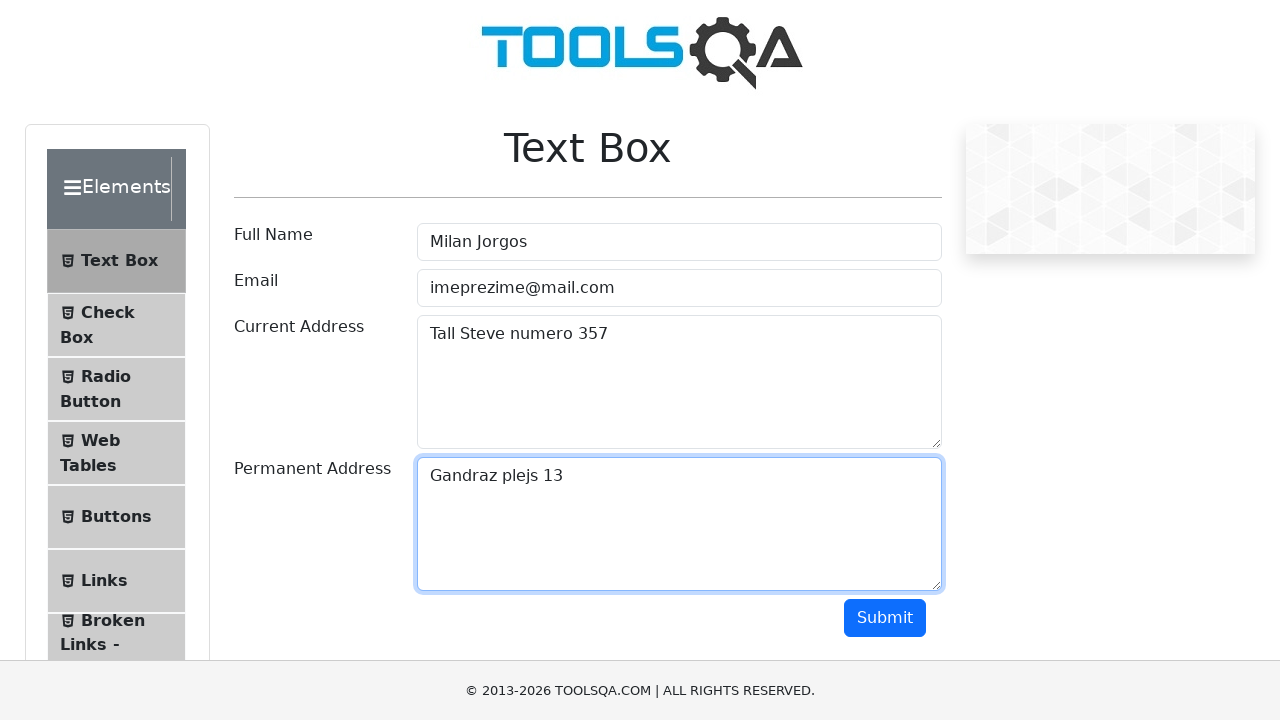